Tests keyboard actions by typing text in one field, selecting all with Ctrl+A, copying with Ctrl+C, navigating to another field with Tab, and pasting with Ctrl+V

Starting URL: https://text-compare.com/

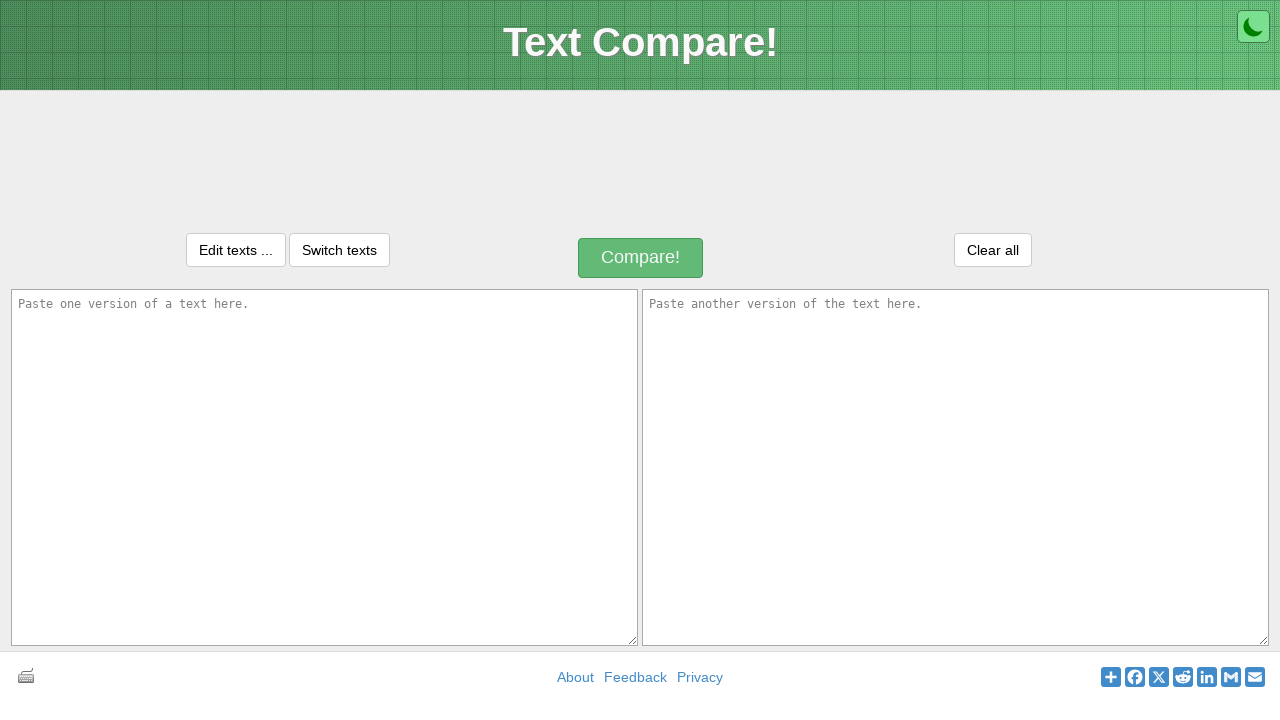

Typed 'hello world !' into the first textarea on textarea[name='text1']
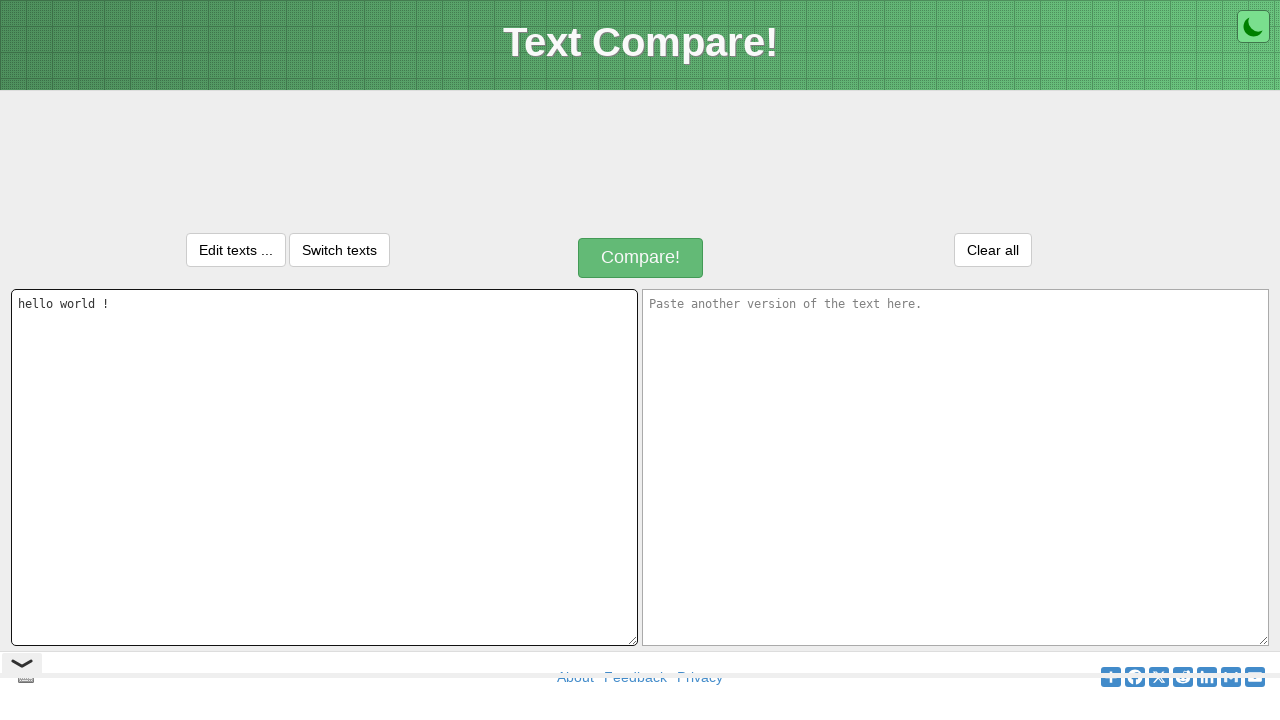

Selected all text in first textarea with Ctrl+A
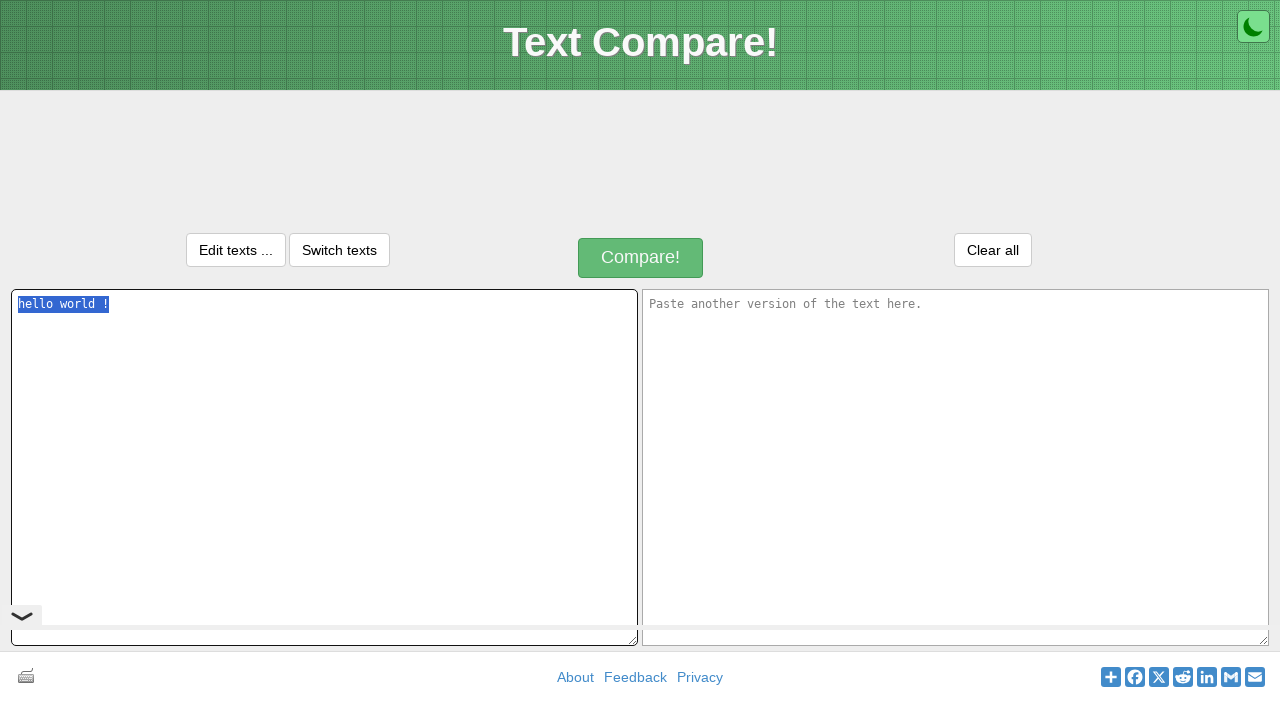

Copied selected text with Ctrl+C
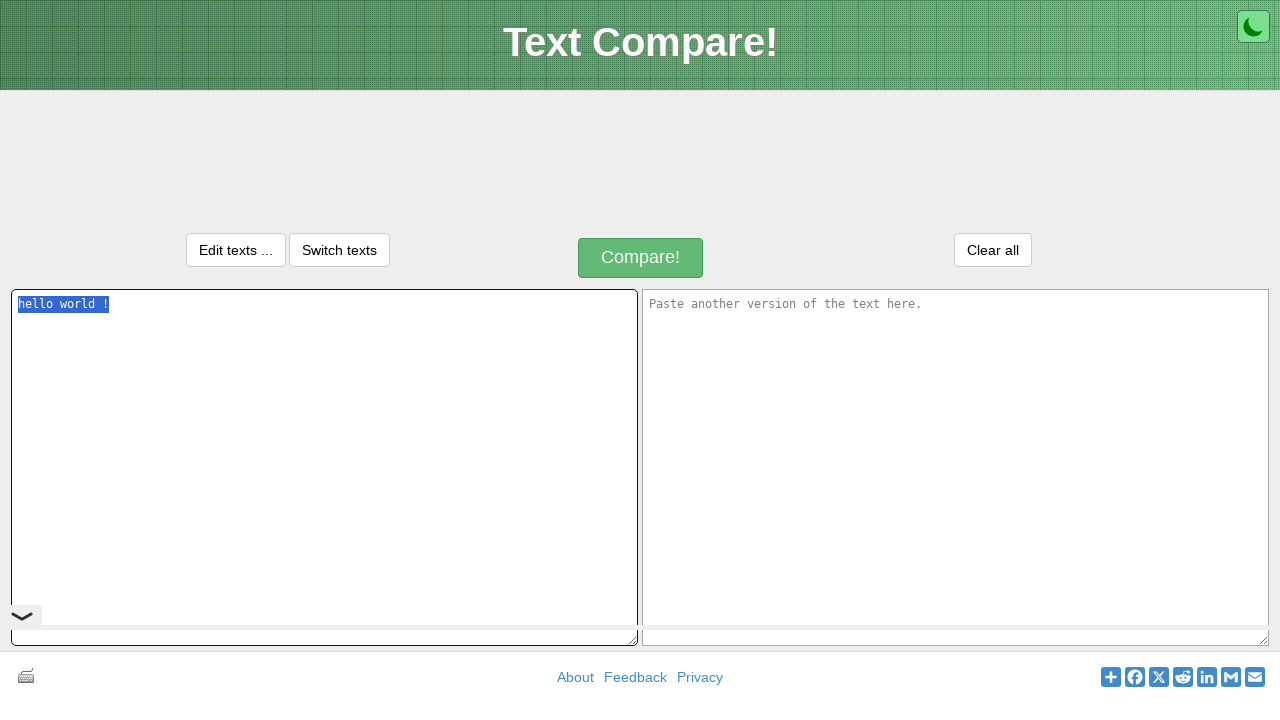

Navigated to second textarea with Tab key
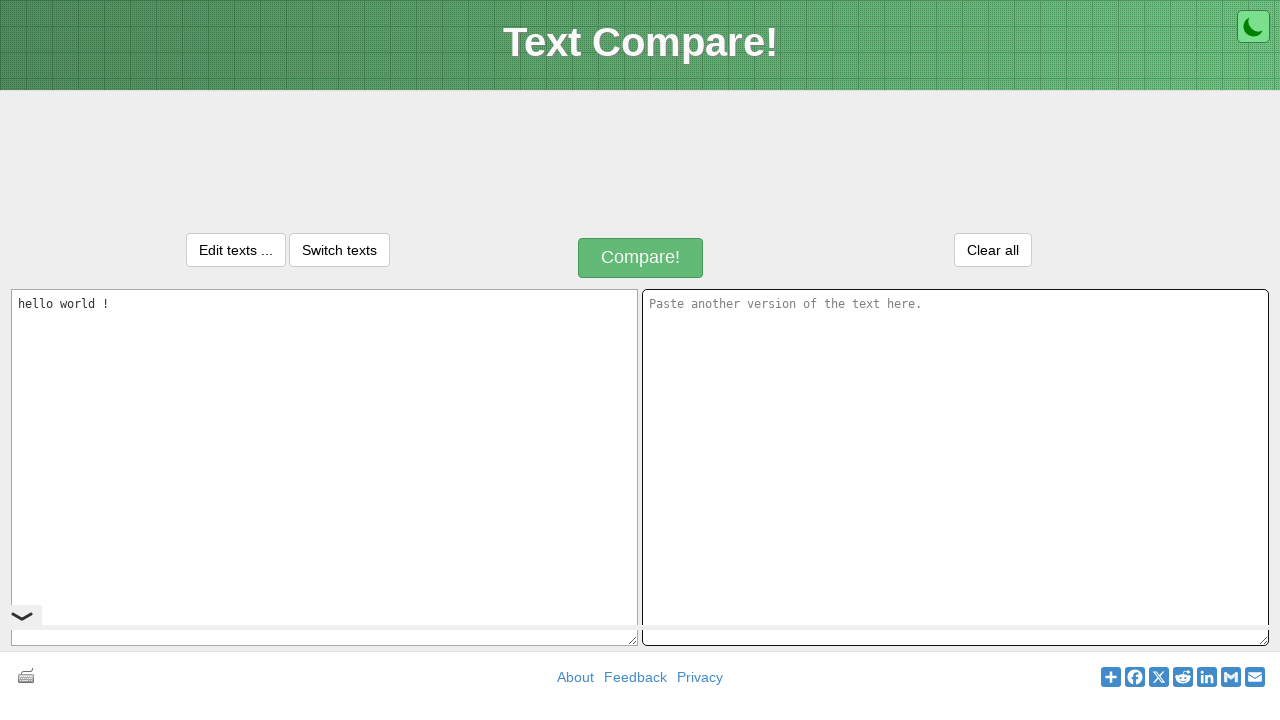

Pasted text into second textarea with Ctrl+V
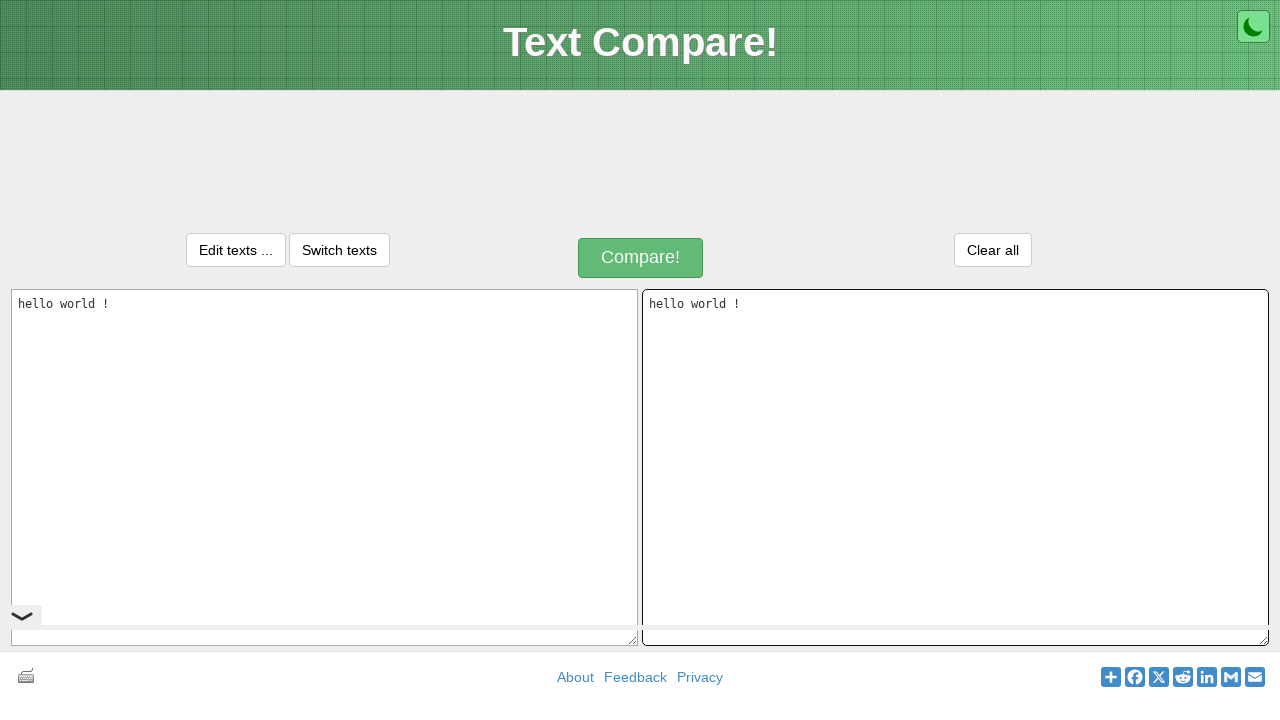

Retrieved text from first textarea for verification
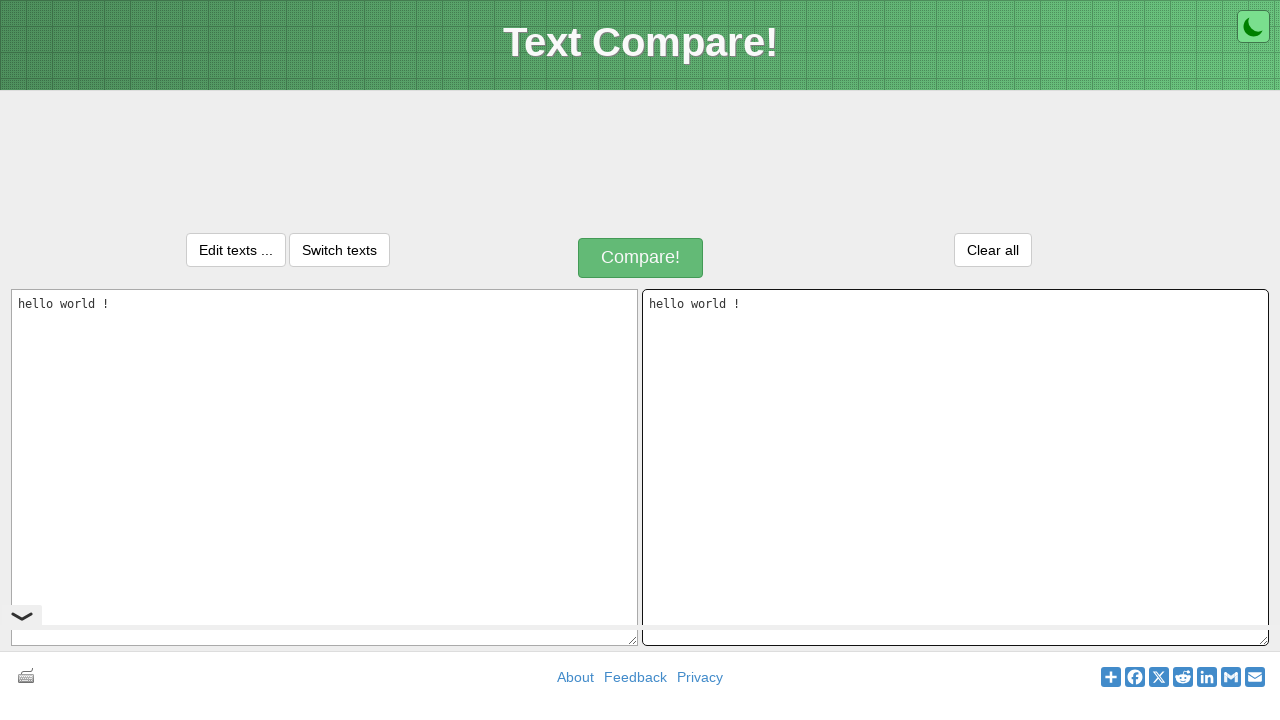

Retrieved text from second textarea for verification
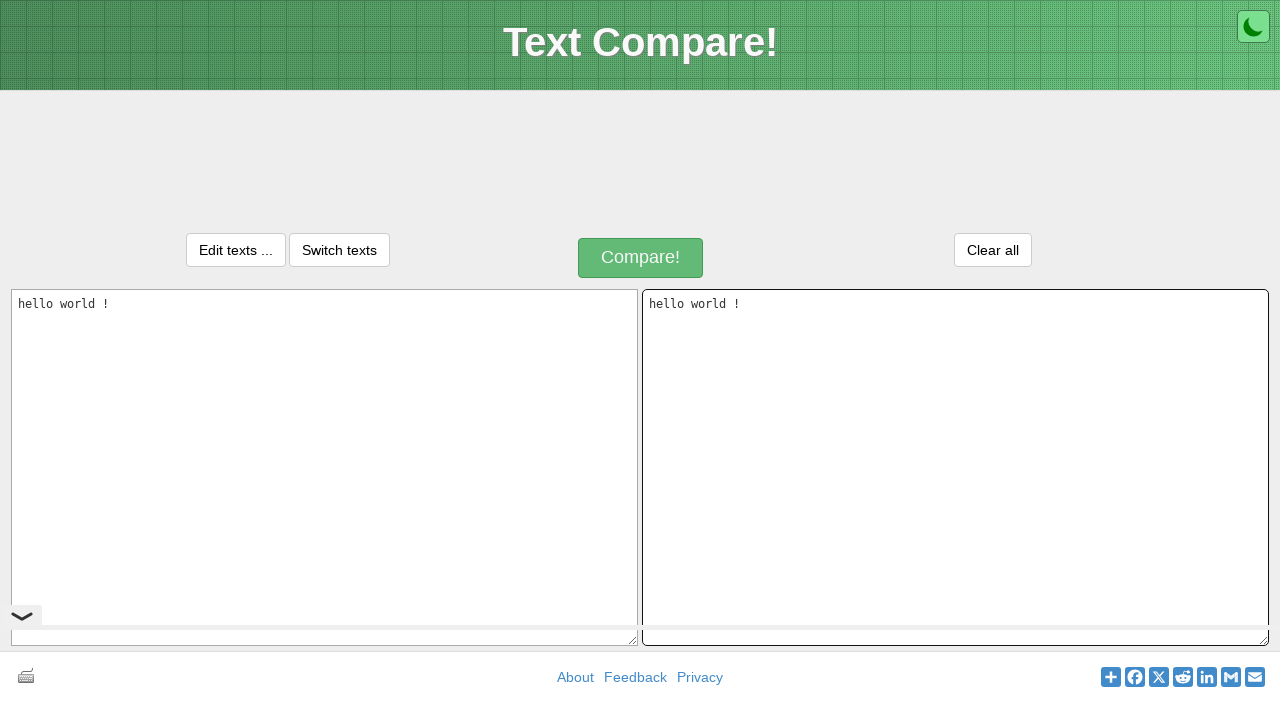

Verified that both textareas contain identical text
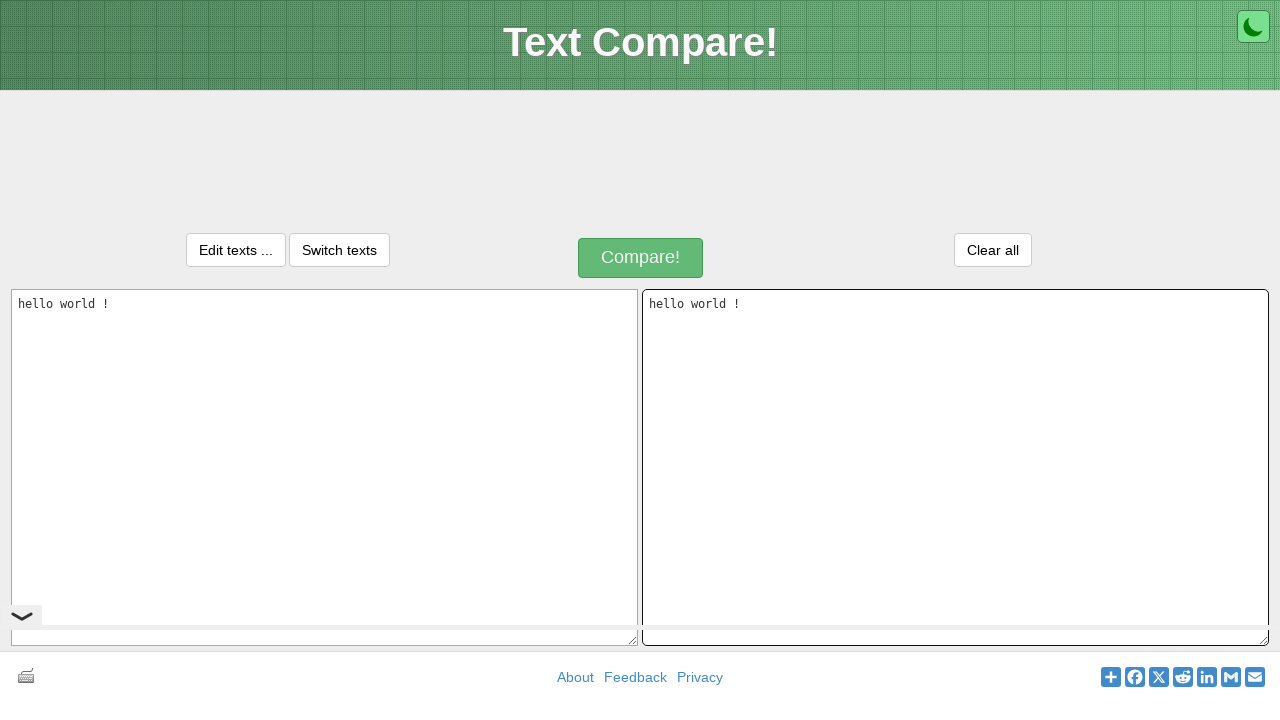

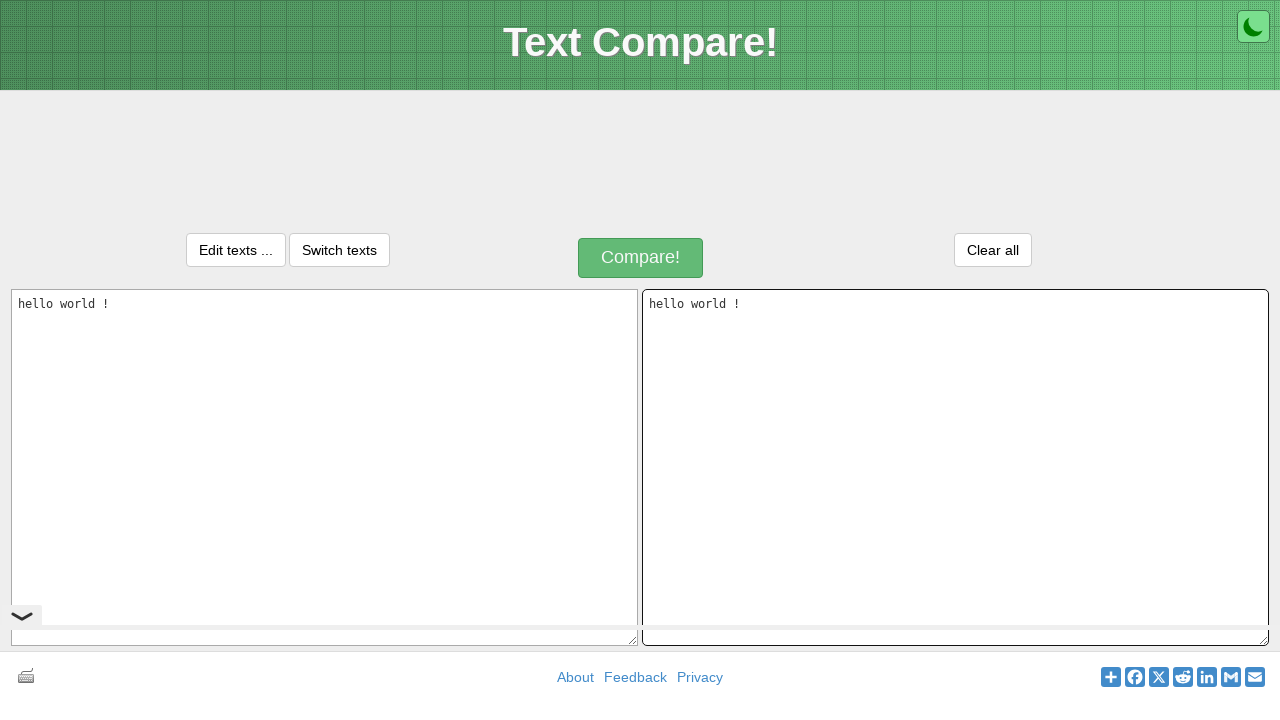